Tests keyboard operations by typing text into a username field and then using keyboard shortcuts (Ctrl+A) to select all the entered text

Starting URL: http://www.theTestingWorld.com/testings

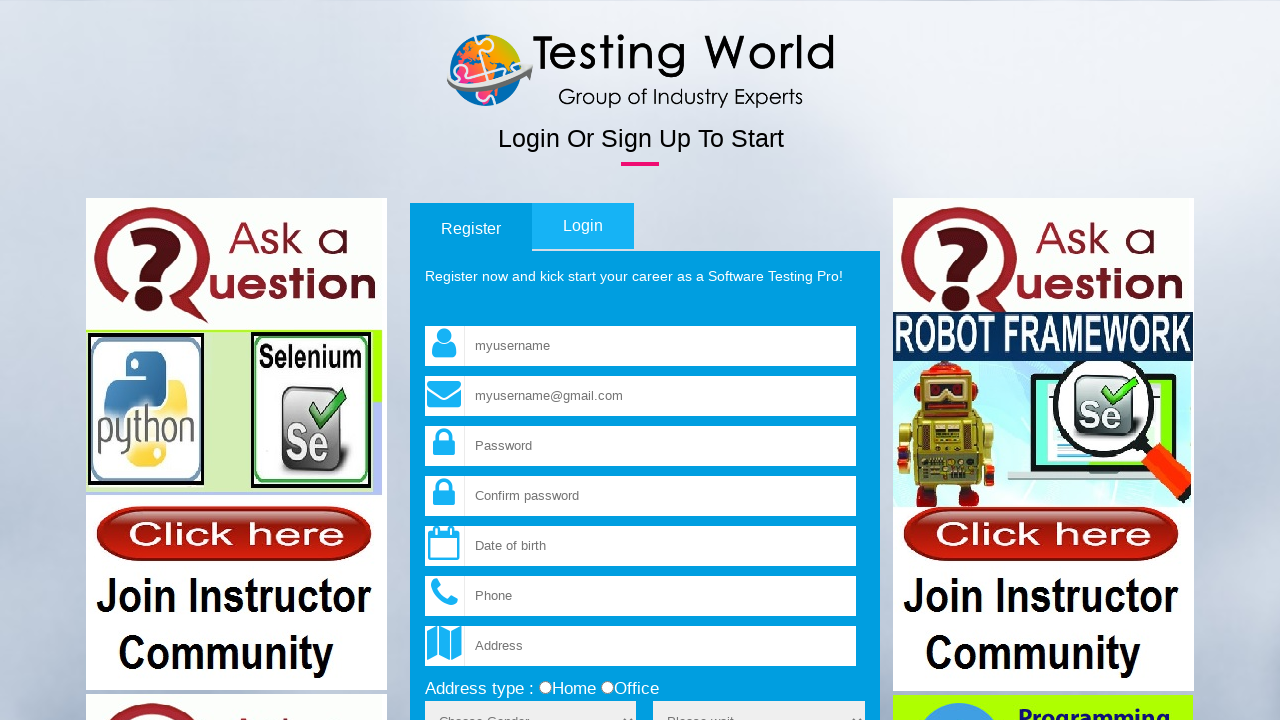

Filled username field with 'hello' on input[name='fld_username']
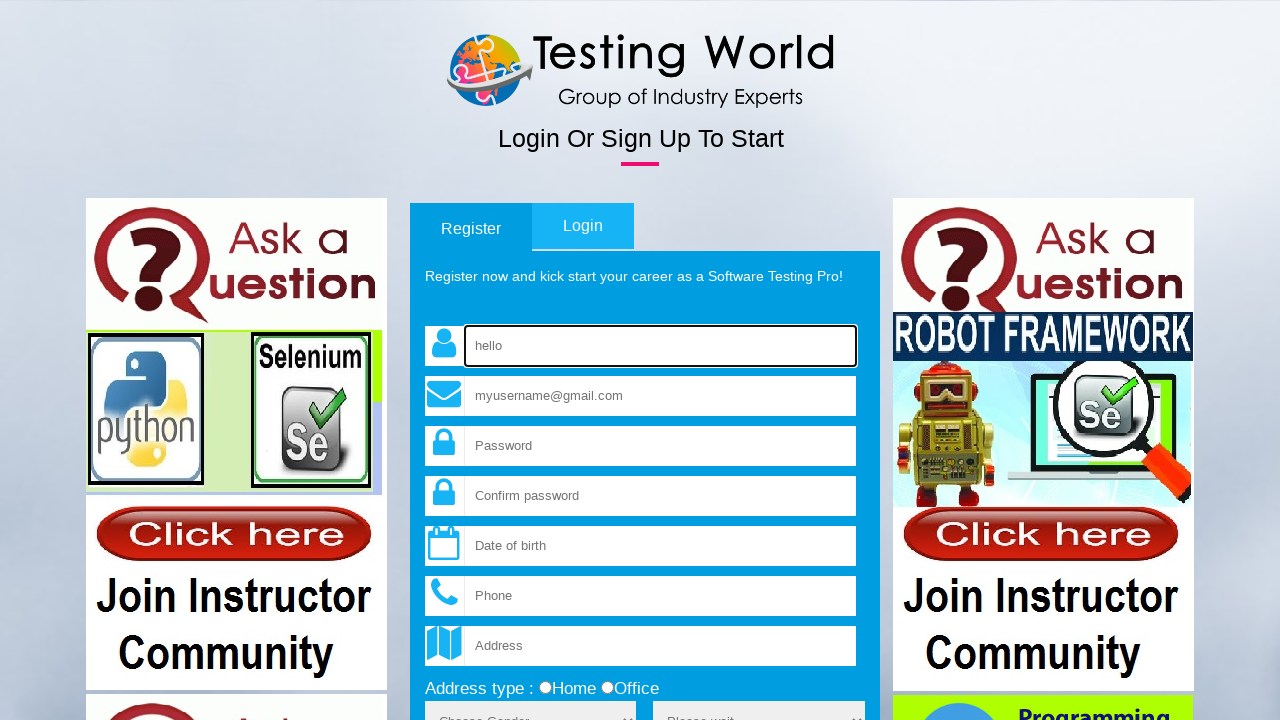

Clicked on username field to focus it at (660, 346) on input[name='fld_username']
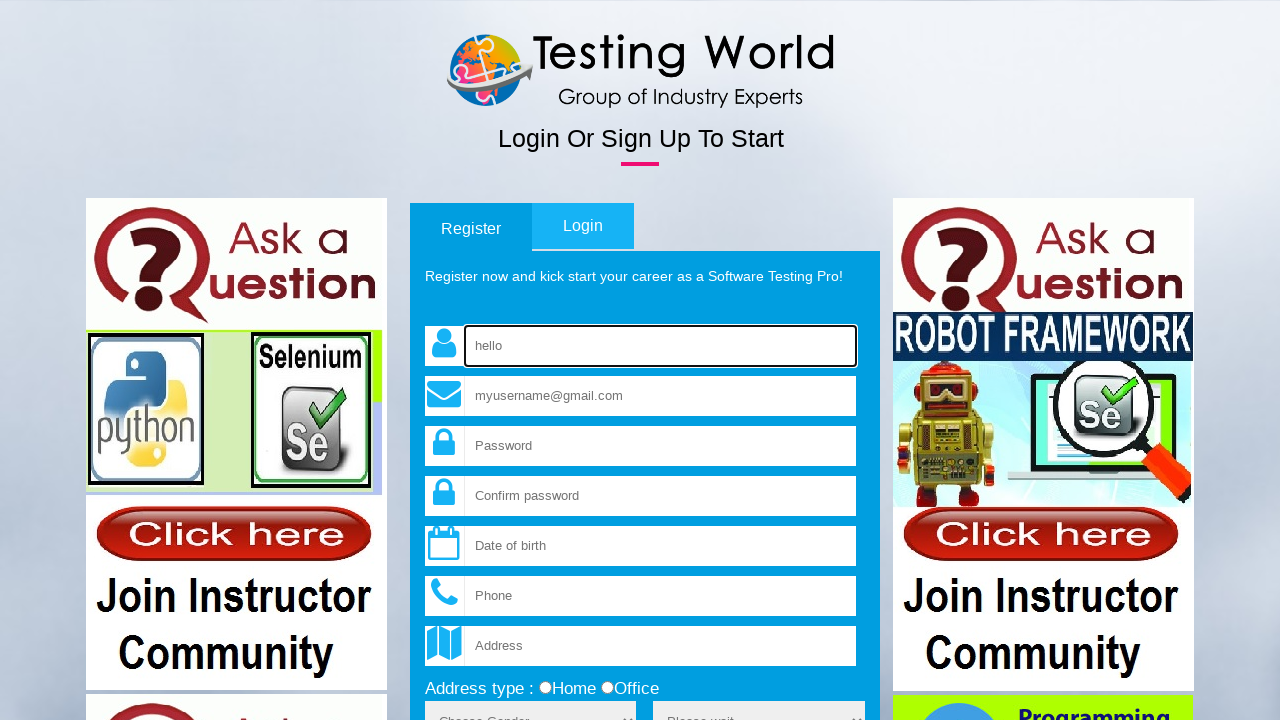

Pressed Ctrl+A to select all text in username field
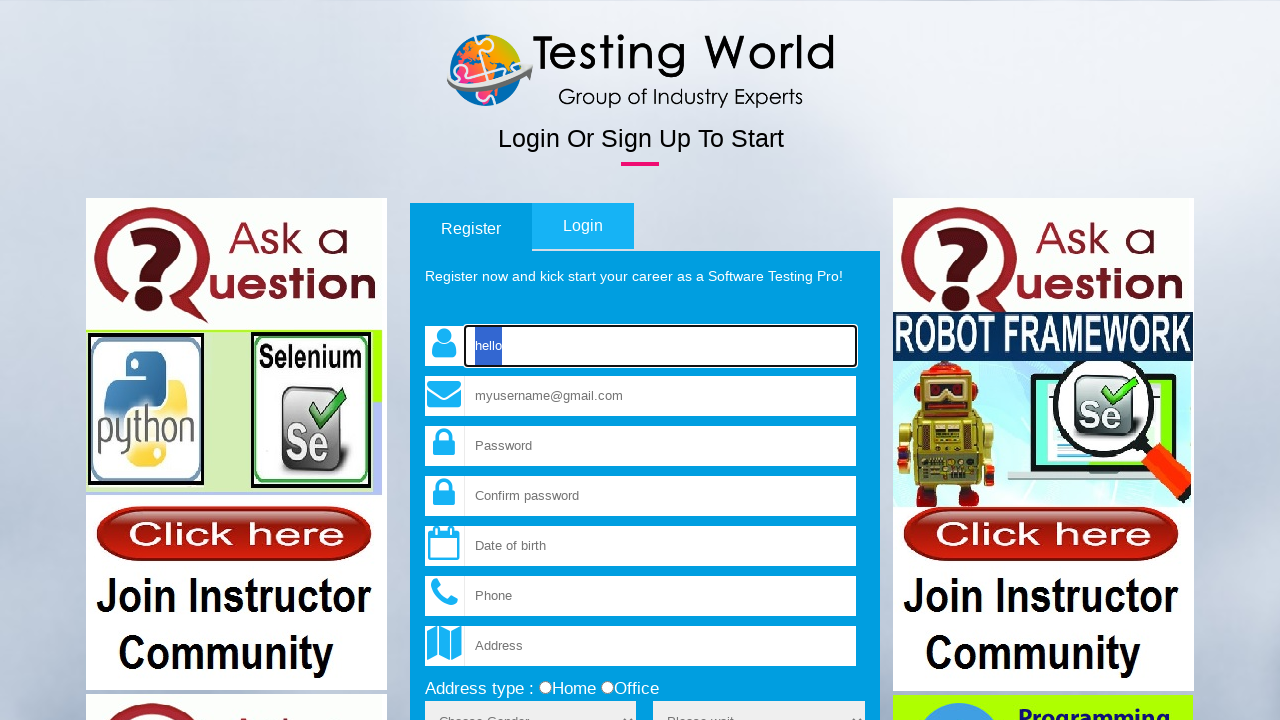

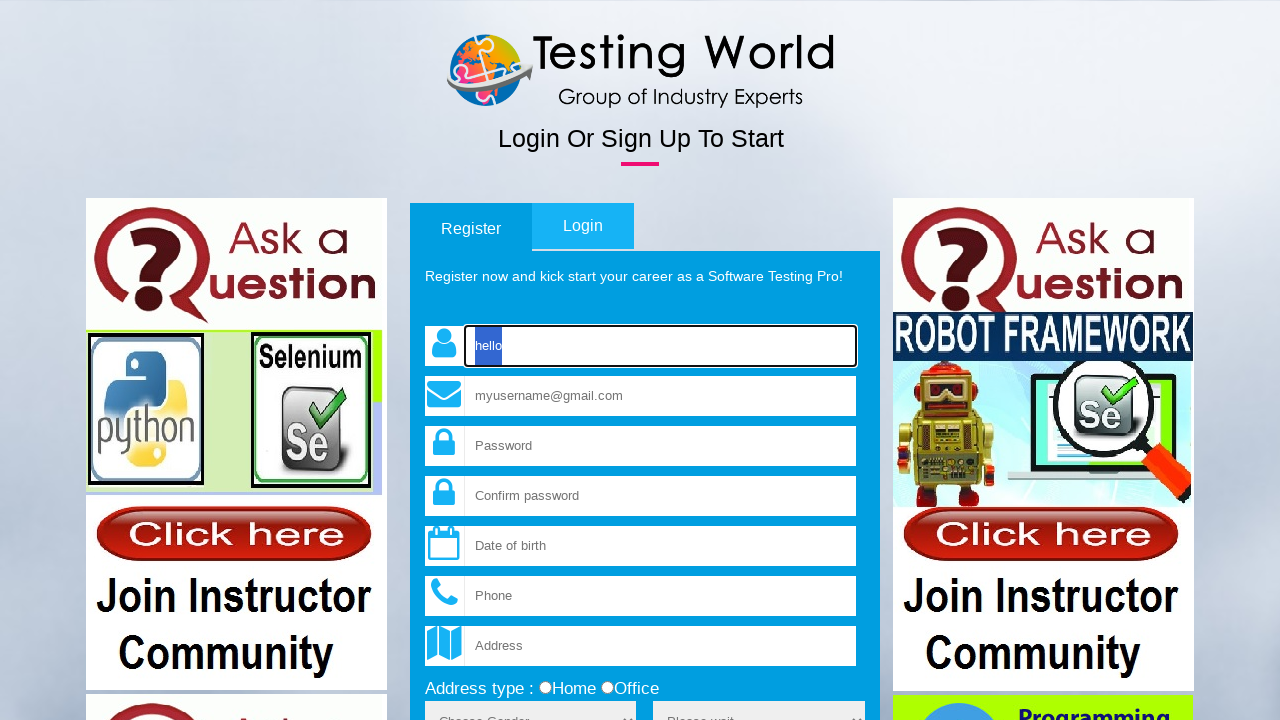